Highlights a heading element on the Trello homepage by adding a red border using JavaScript execution

Starting URL: https://trello.com

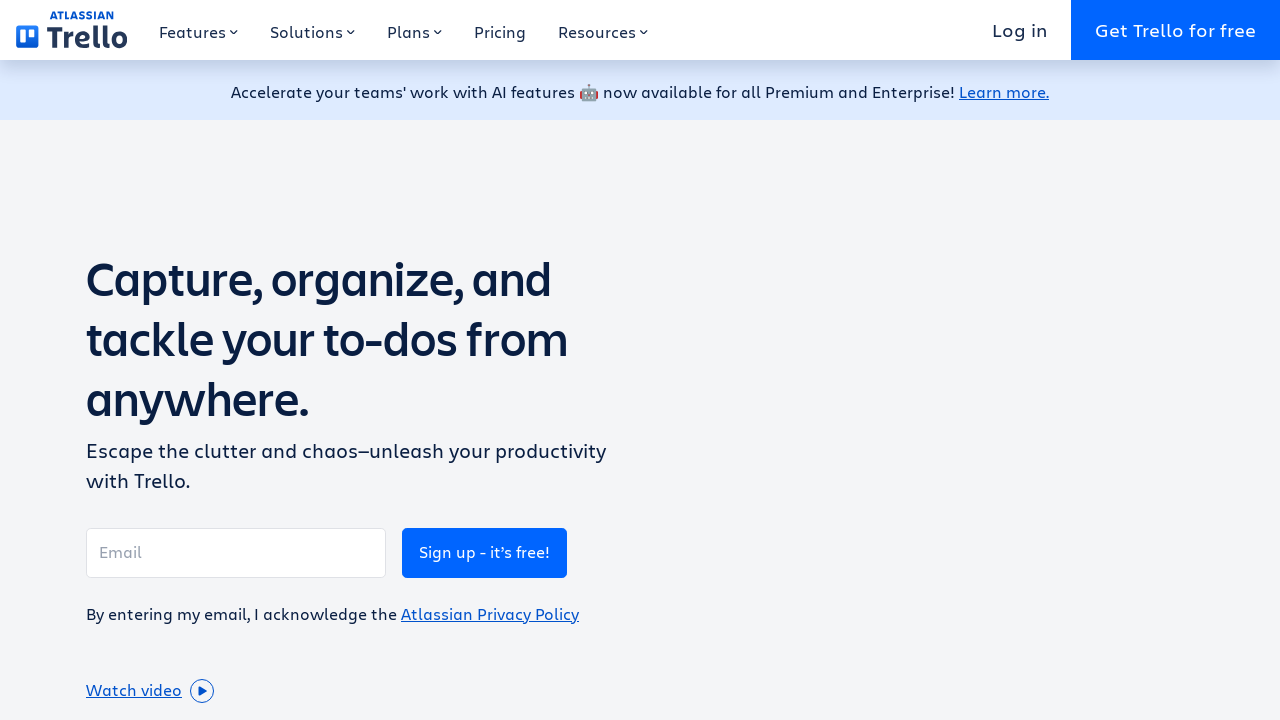

Located the first h1 heading element on Trello homepage
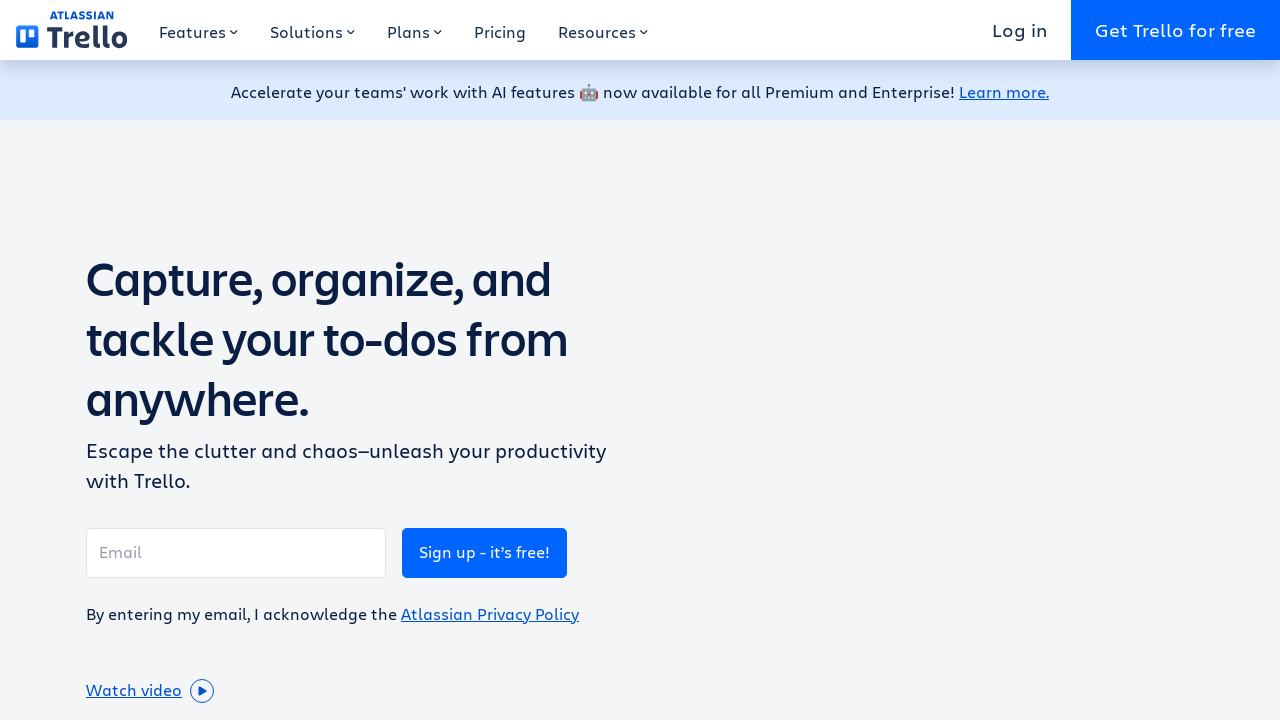

Added red border styling to the h1 element using JavaScript execution
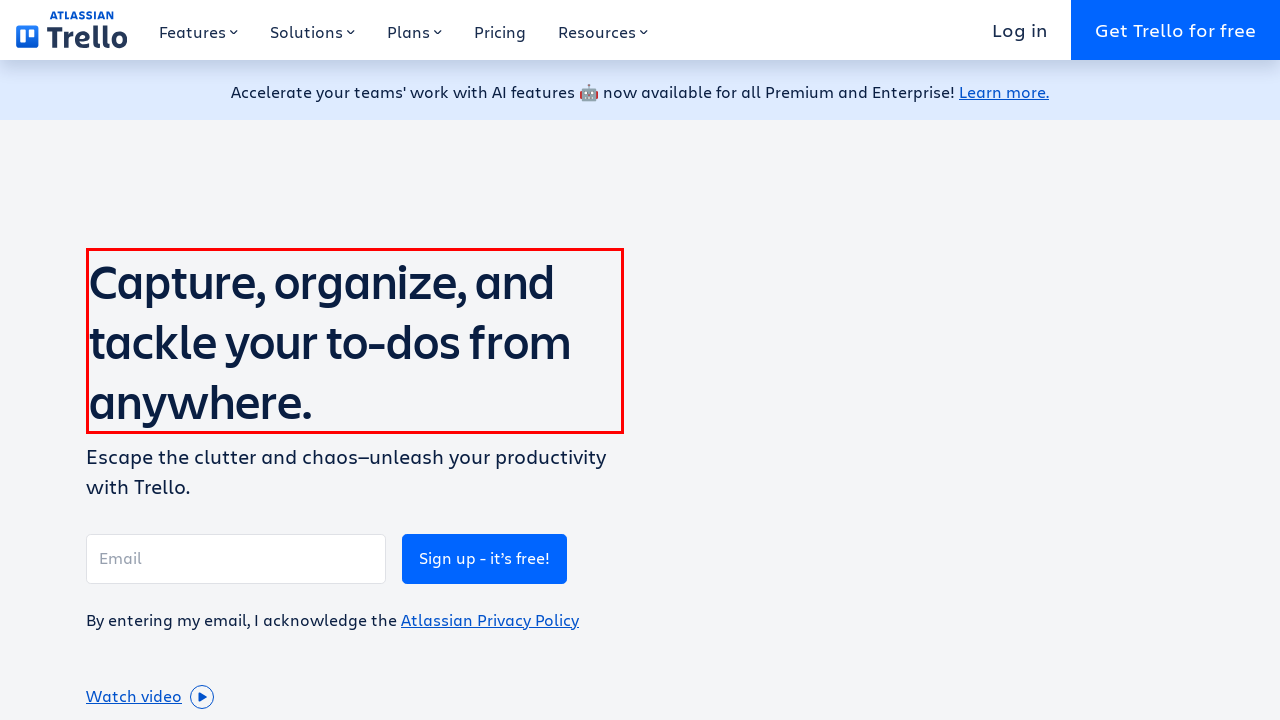

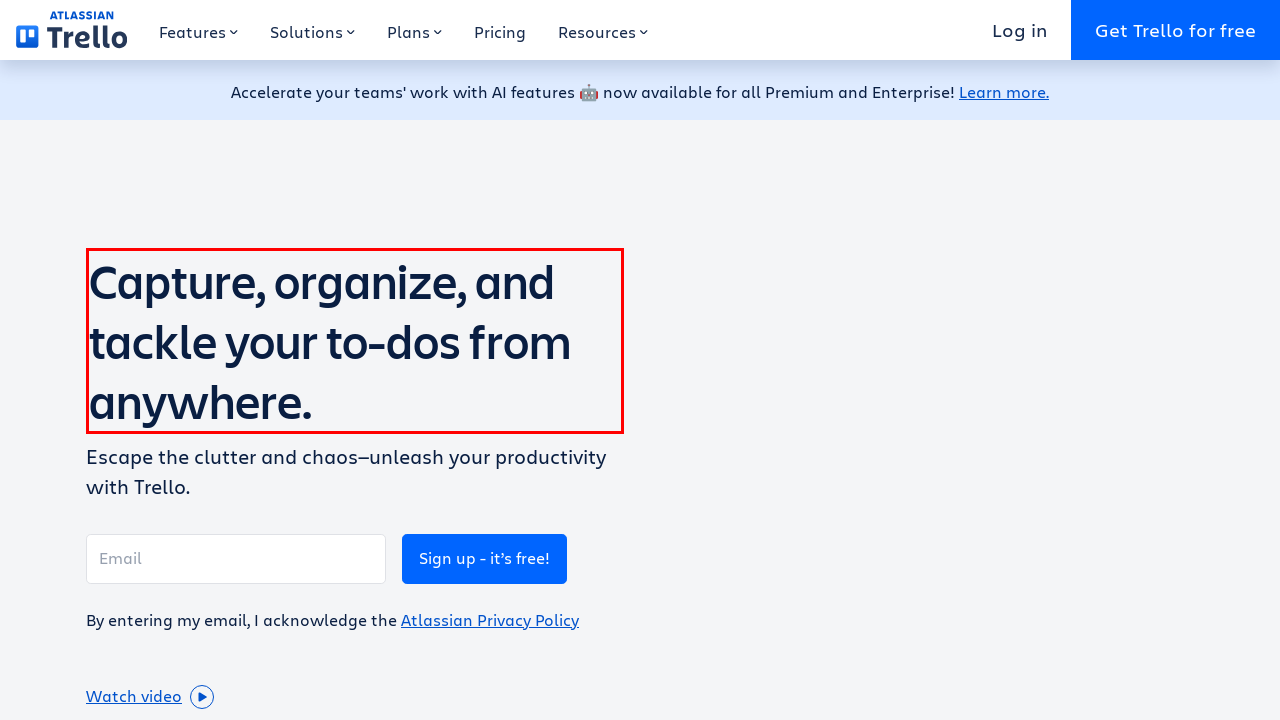